Demonstrates XPath concepts by navigating to Rediff.com and clicking on a link within the signin_info section using child axis XPath selector

Starting URL: https://rediff.com

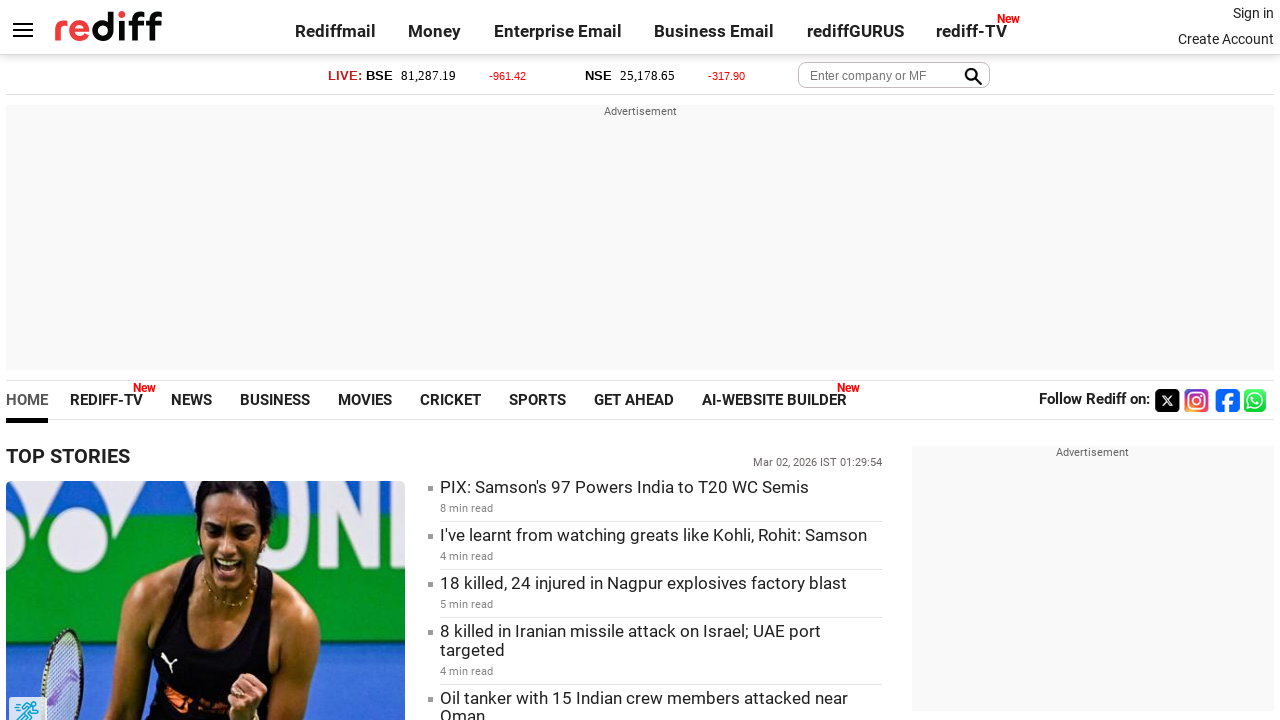

Navigated to https://rediff.com
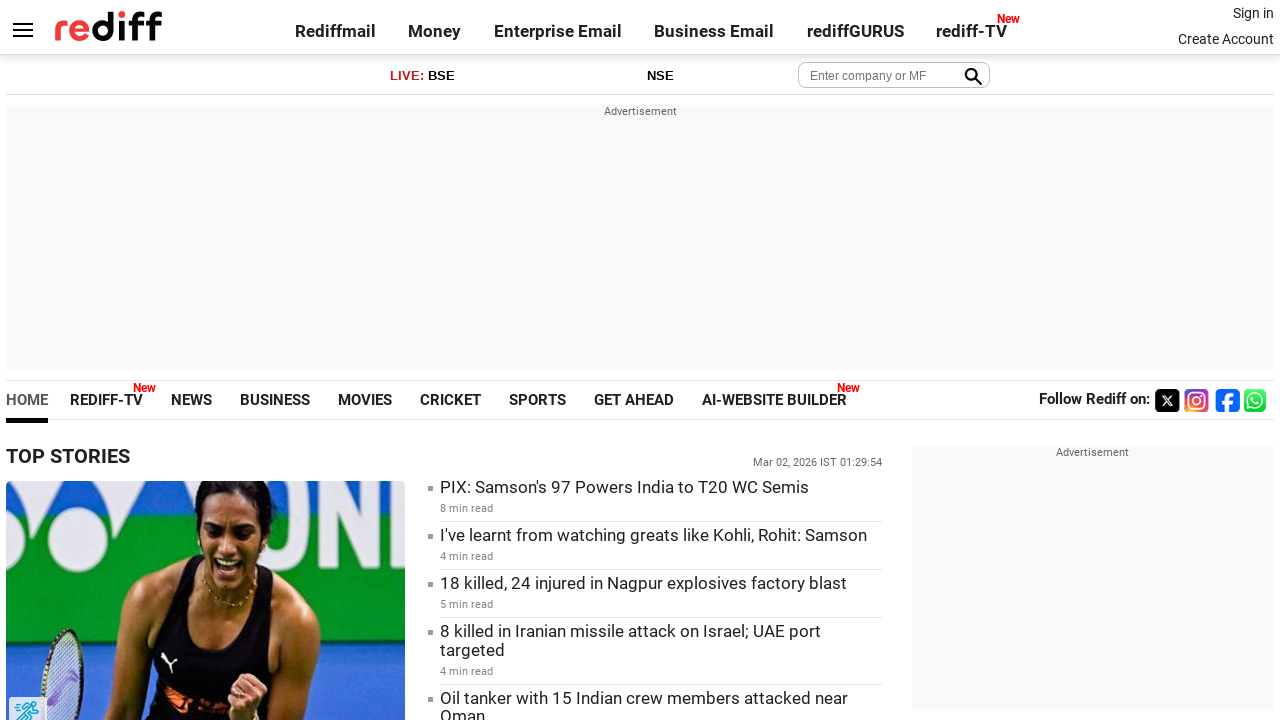

Clicked on the second anchor link inside the signin_info section using child axis XPath selector at (1226, 39) on xpath=//p[@id='signin_info']/child::a[2]
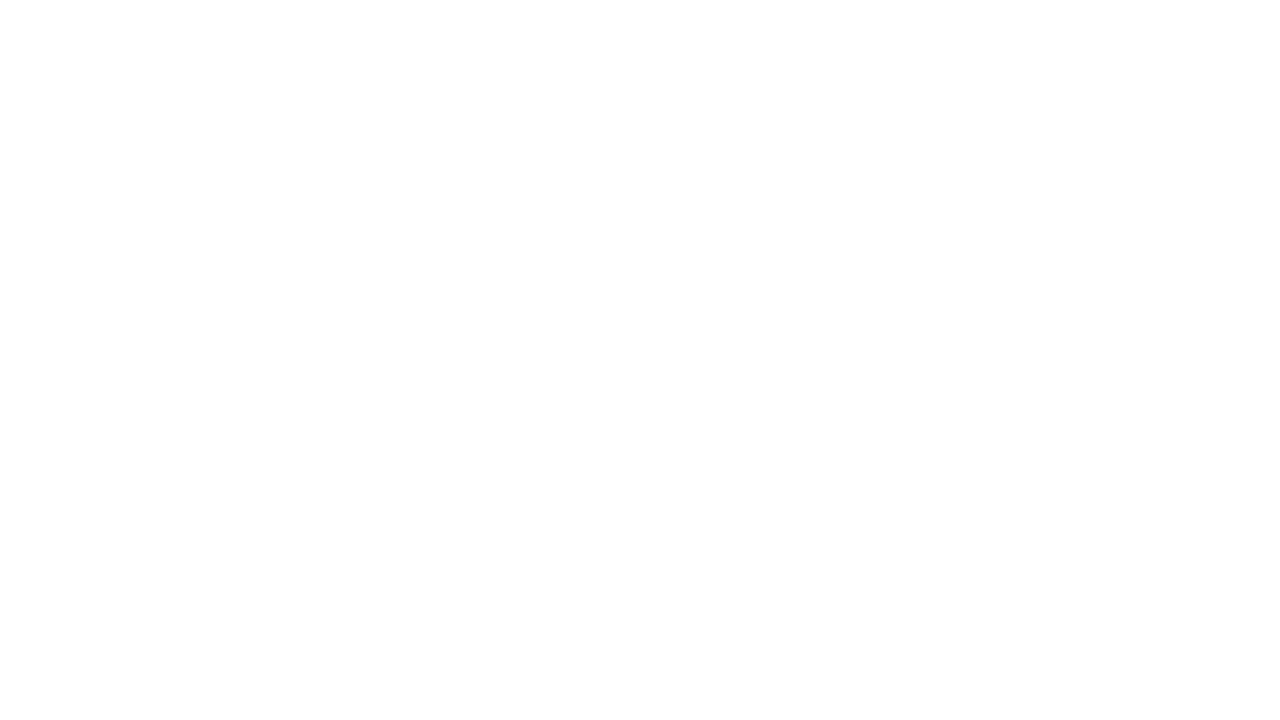

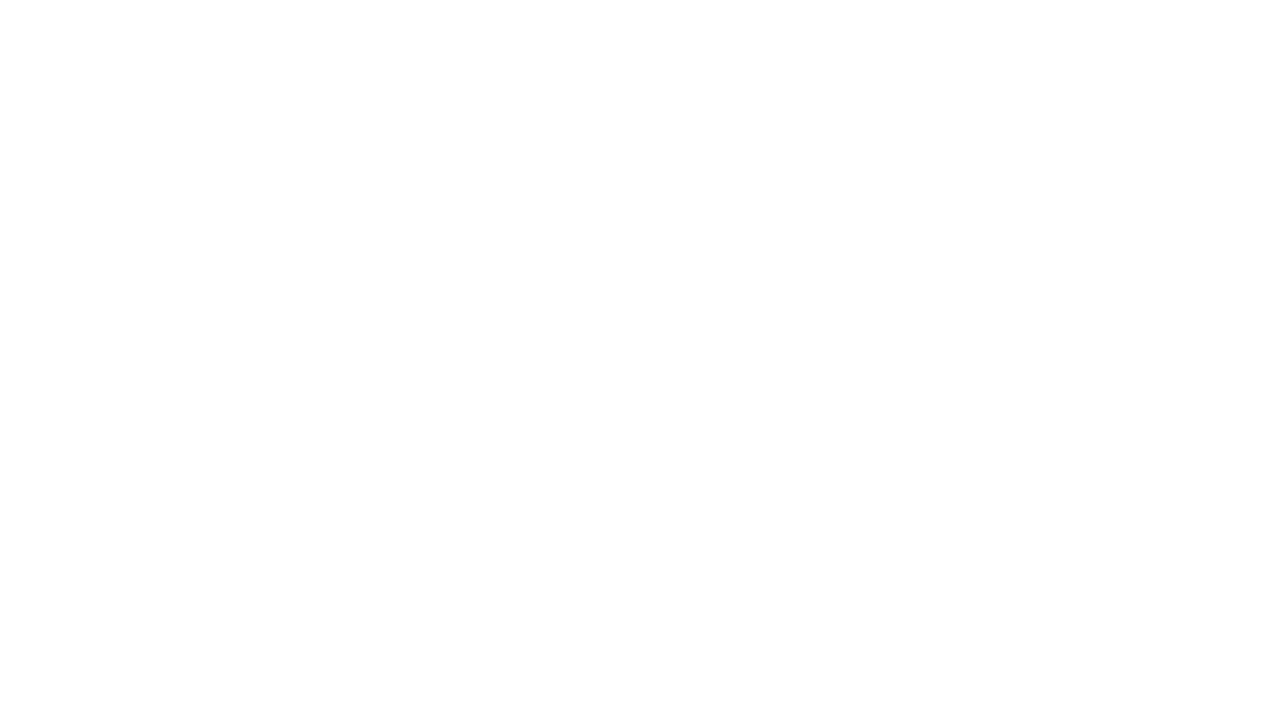